Navigates to Spree Demo Site and verifies the page title is "Spree Demo Site"

Starting URL: https://selenium.jacobparr.com

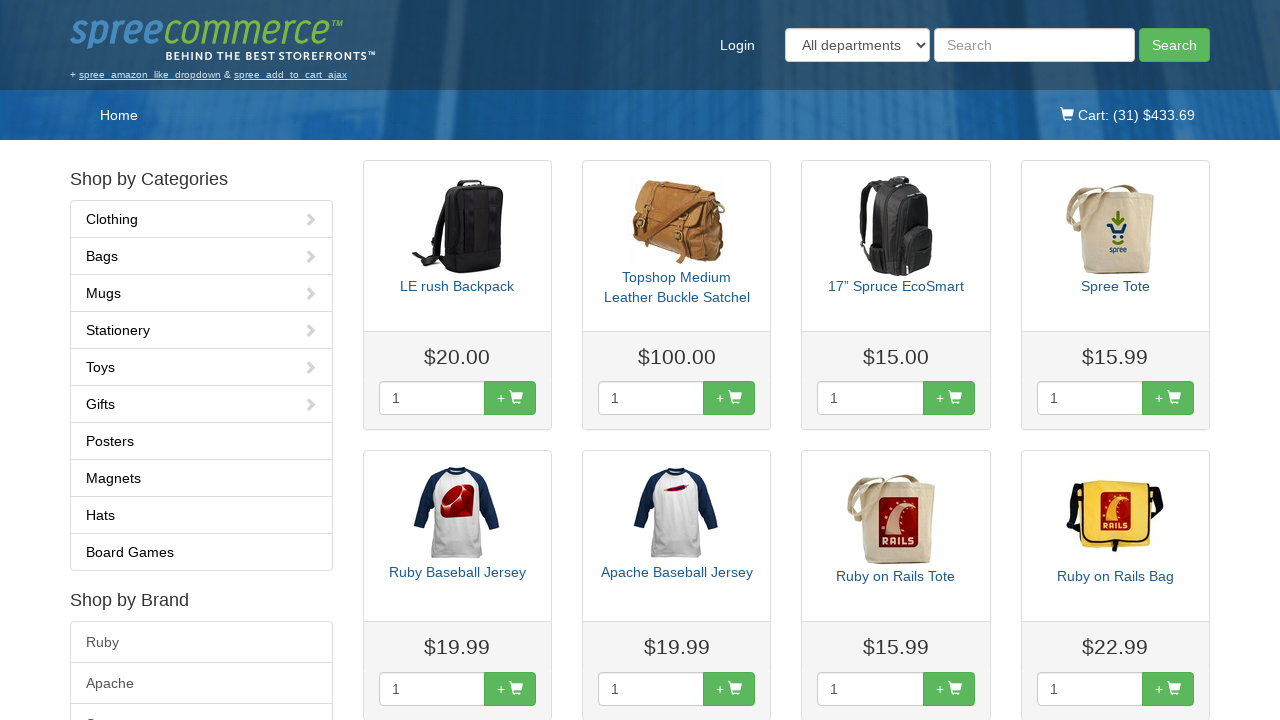

Navigated to Spree Demo Site at https://selenium.jacobparr.com
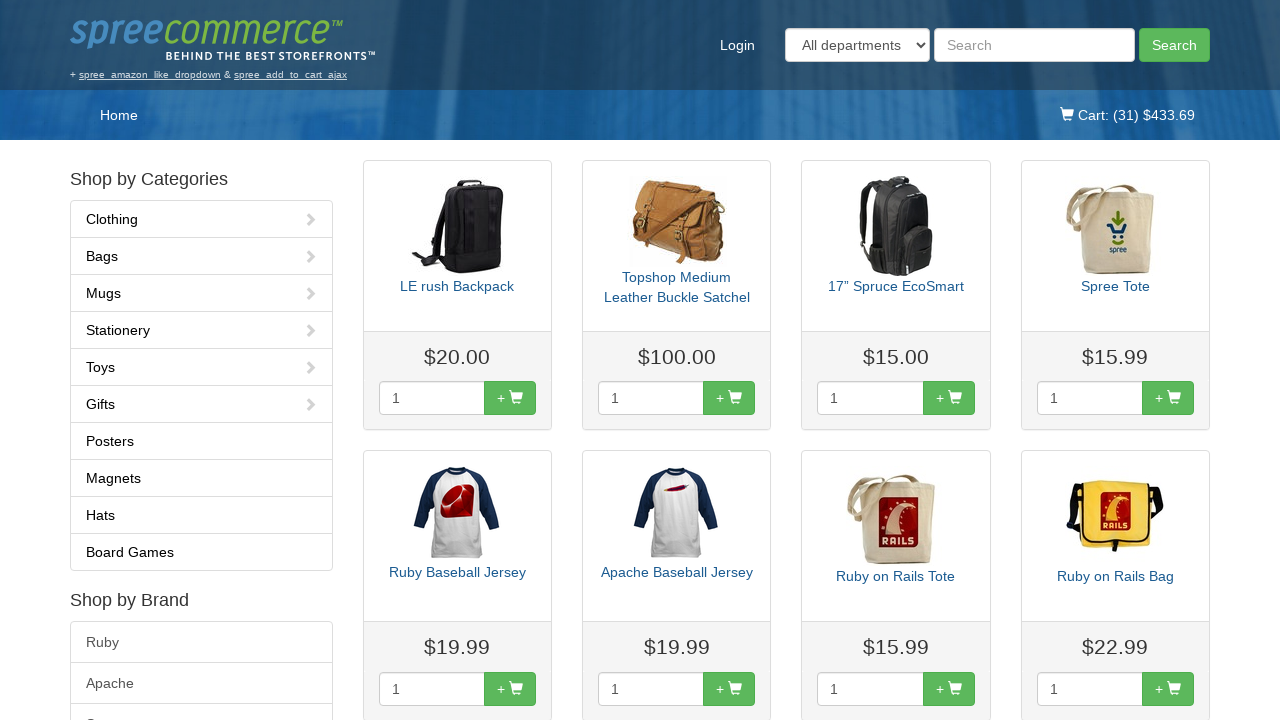

Page DOM content loaded
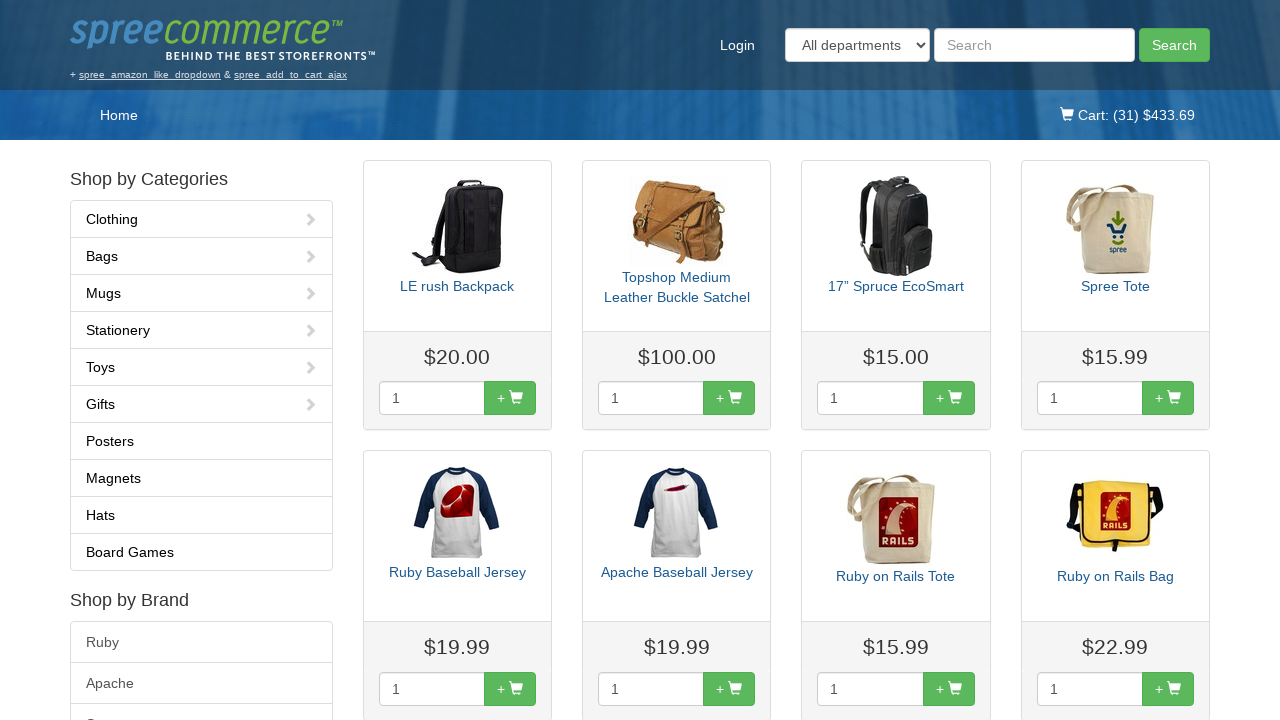

Verified page title is 'Spree Demo Site'
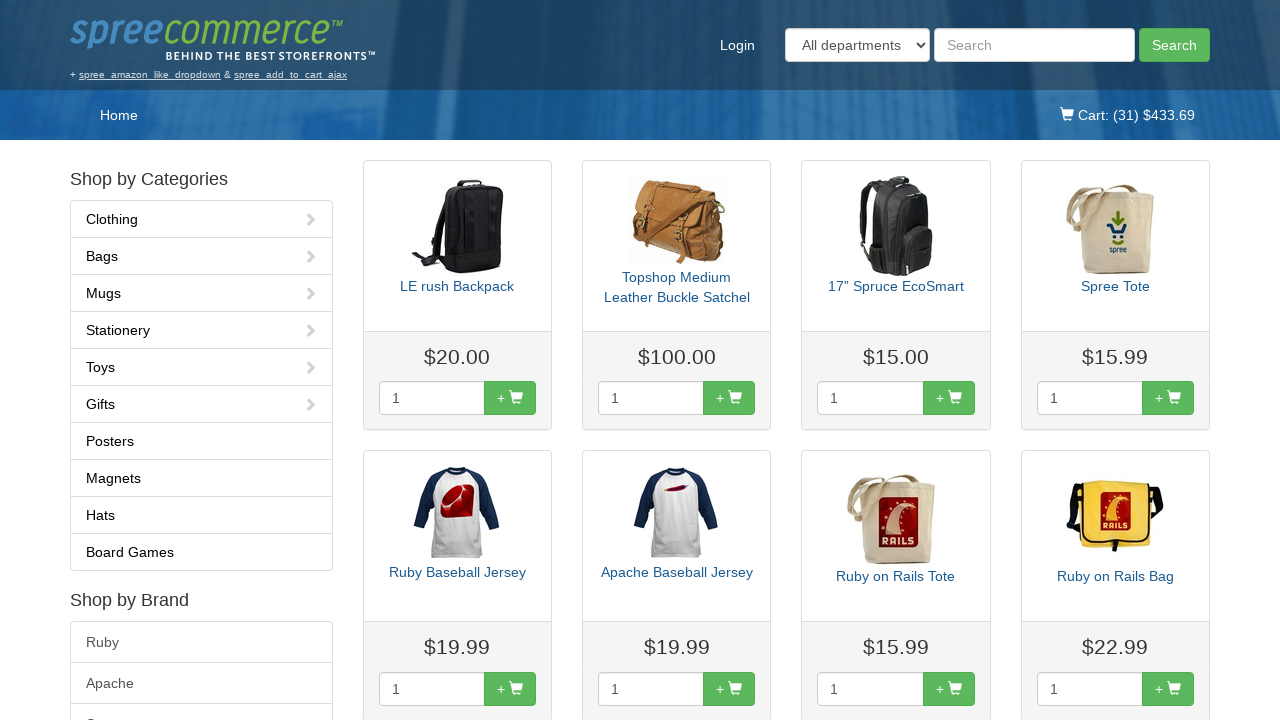

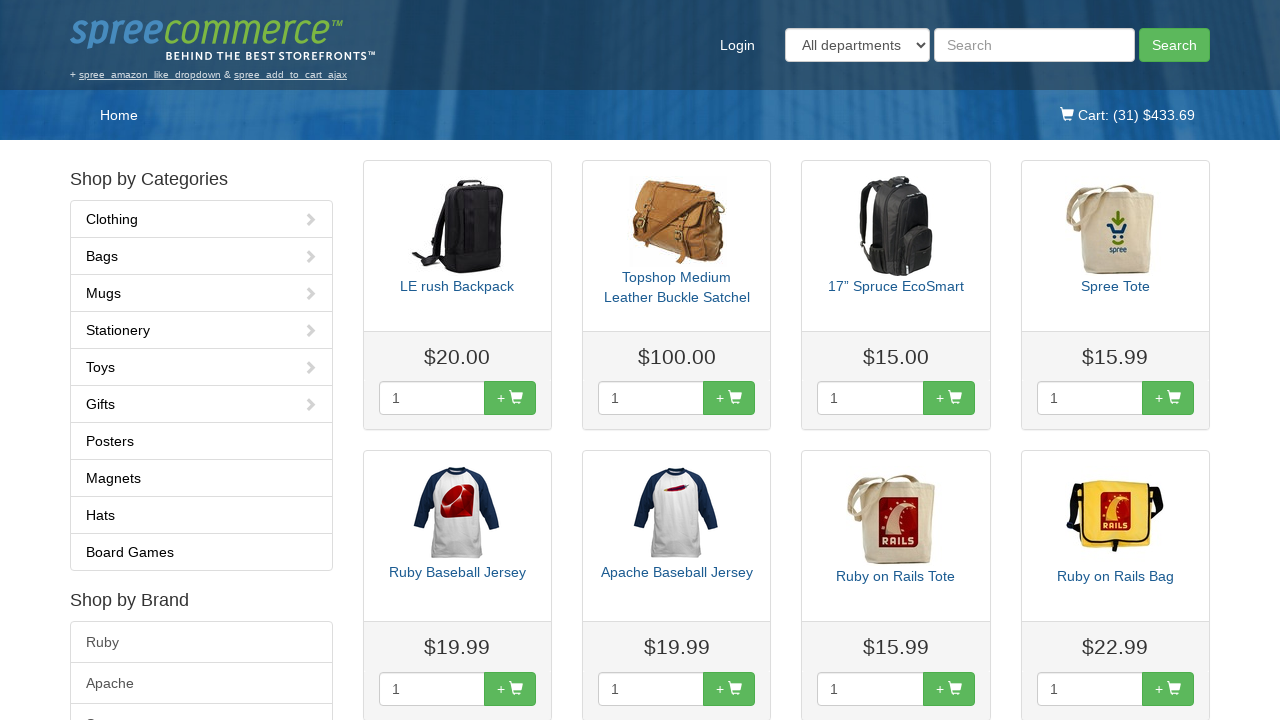